Tests a birthday form by selecting a year from a dropdown select element using index-based selection.

Starting URL: https://kodilla.com/pl/test/form

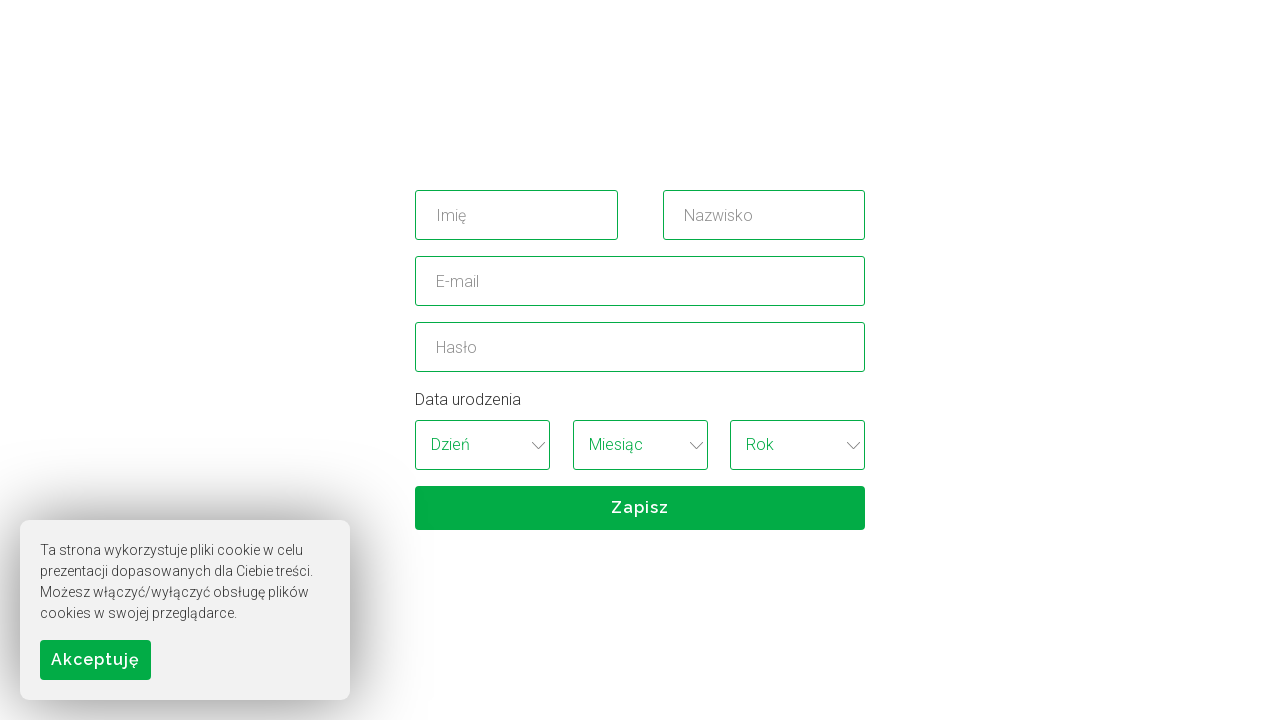

Located the year dropdown in birthday wrapper
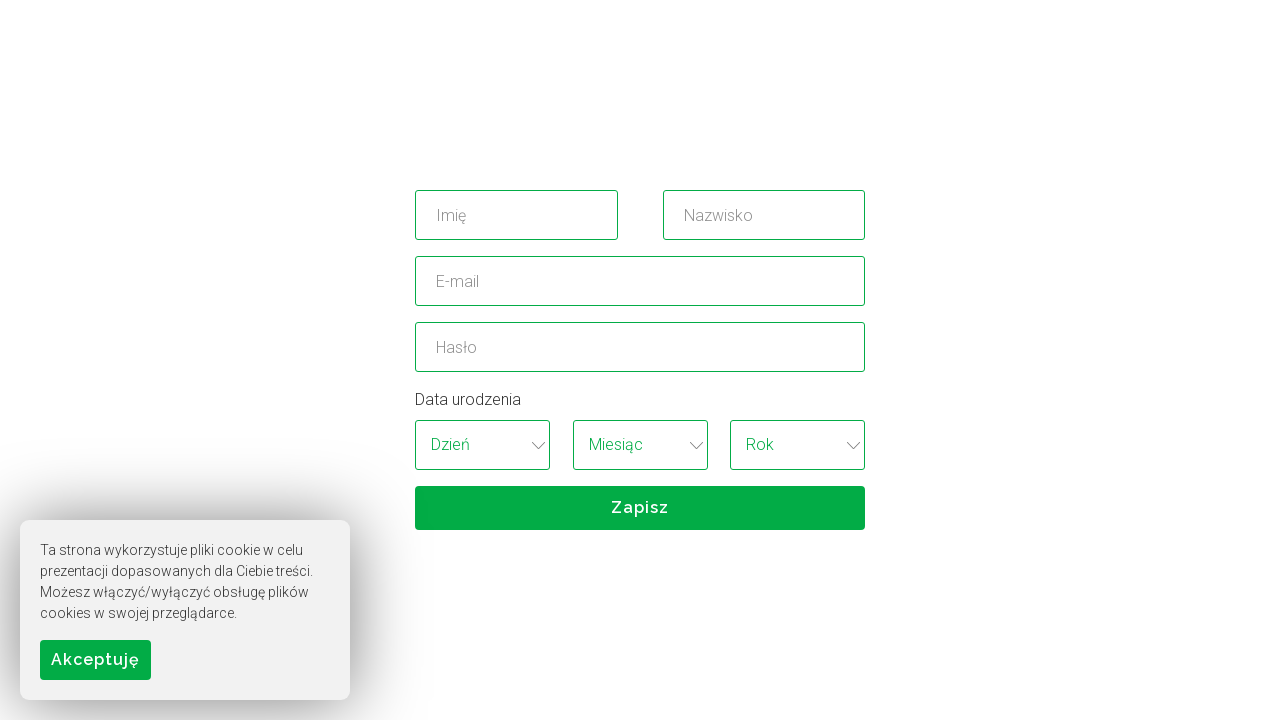

Selected year option at index 100 from the dropdown on xpath=//*[@id='birthday_wrapper']/select[3]
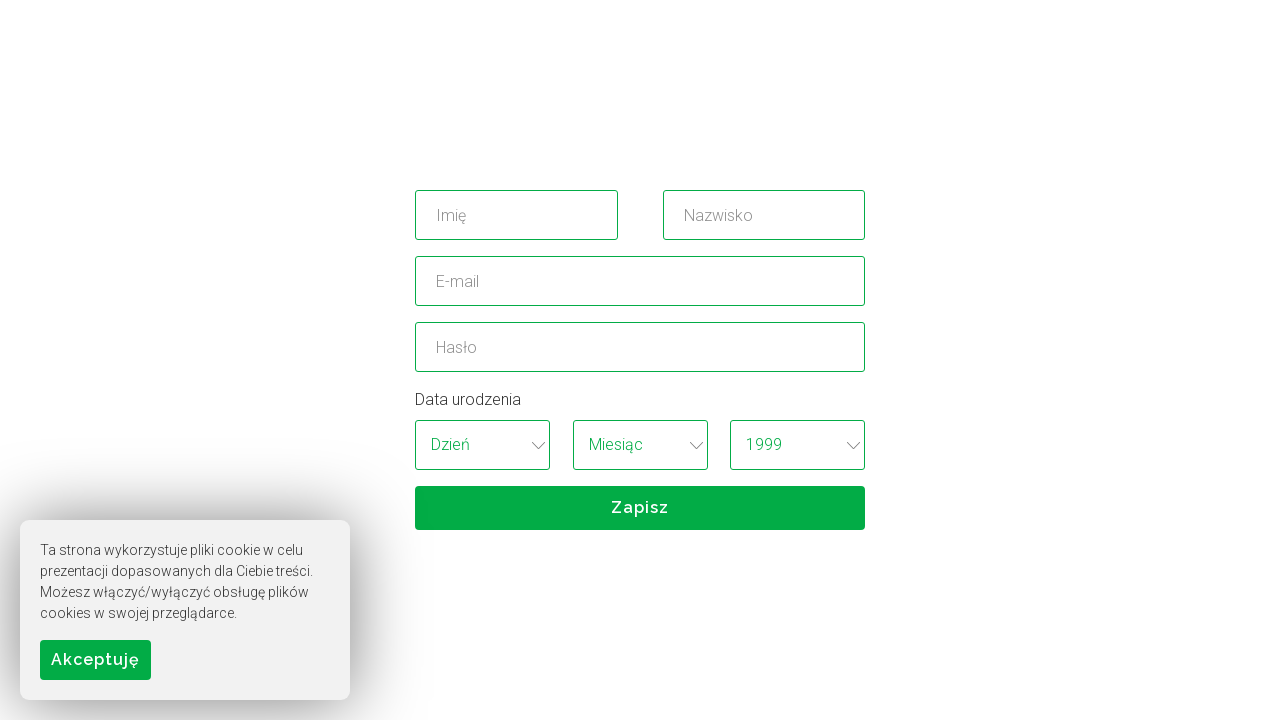

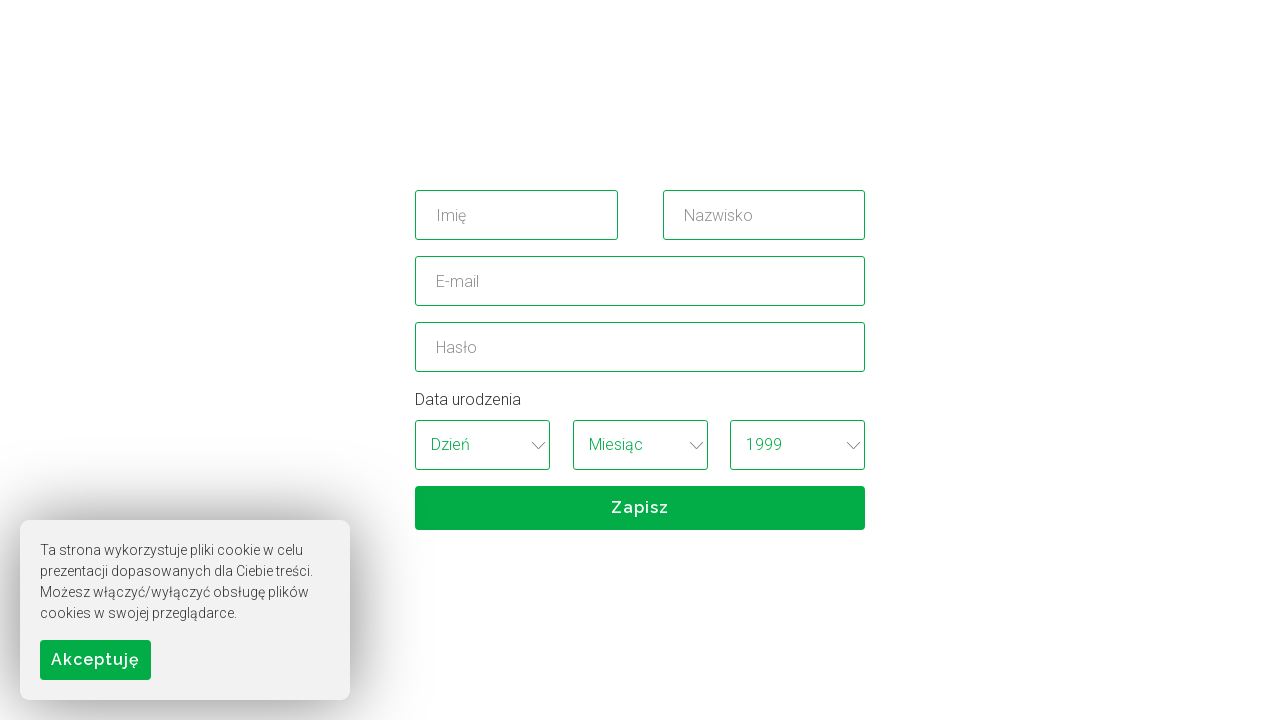